Tests the jQueryUI datepicker demo by switching to an iframe and entering a date value into the datepicker input field.

Starting URL: https://jqueryui.com/datepicker/

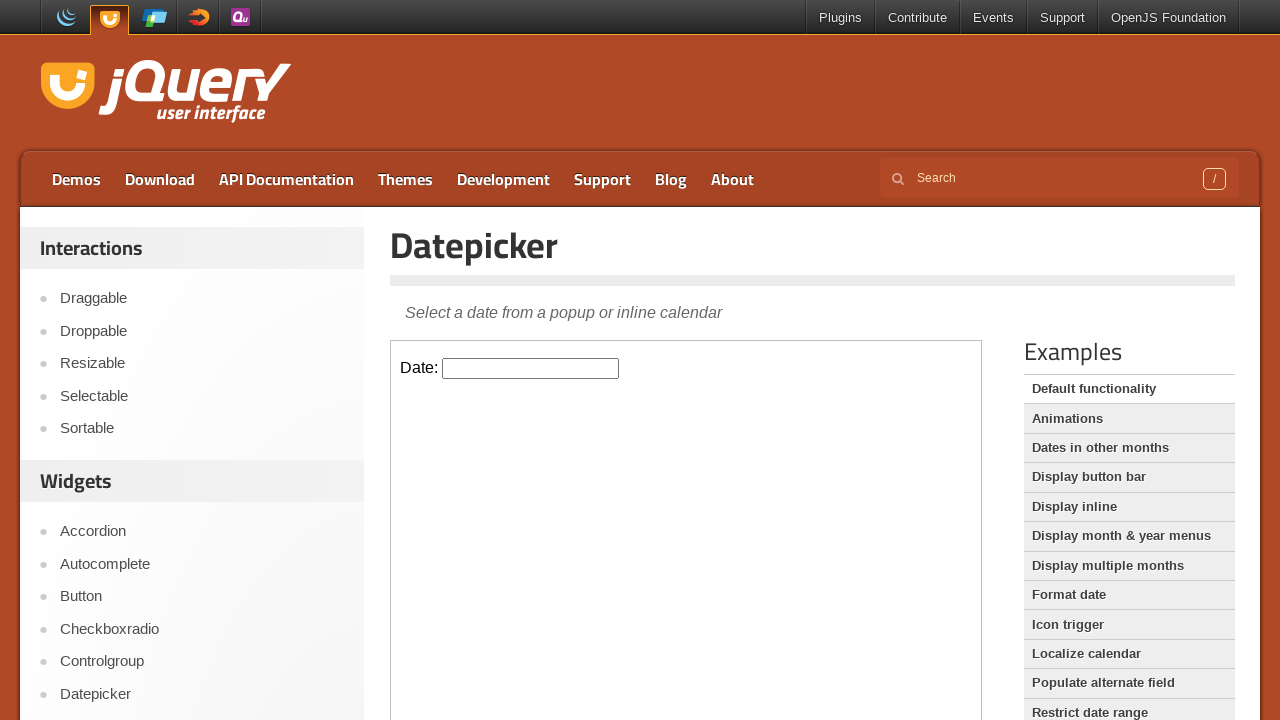

Located iframe containing datepicker demo
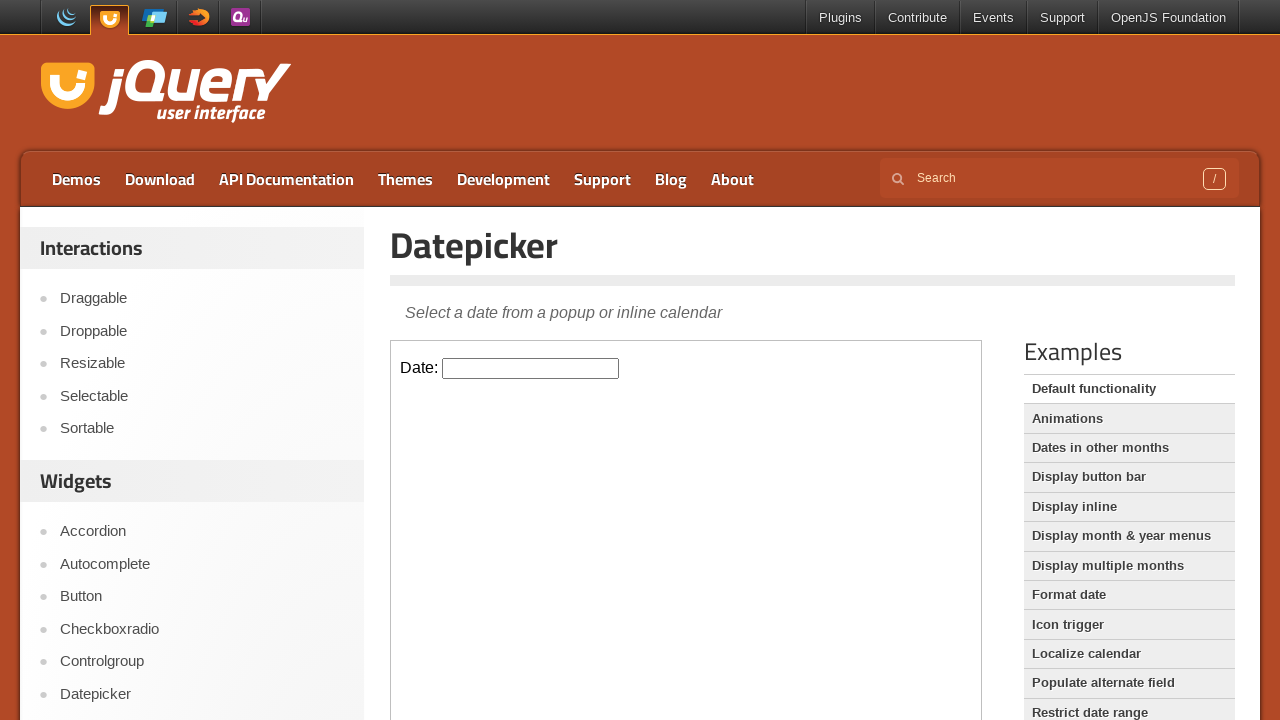

Filled datepicker input field with date '14/06/1998' on xpath=//*[@id='content']/iframe >> internal:control=enter-frame >> input#datepic
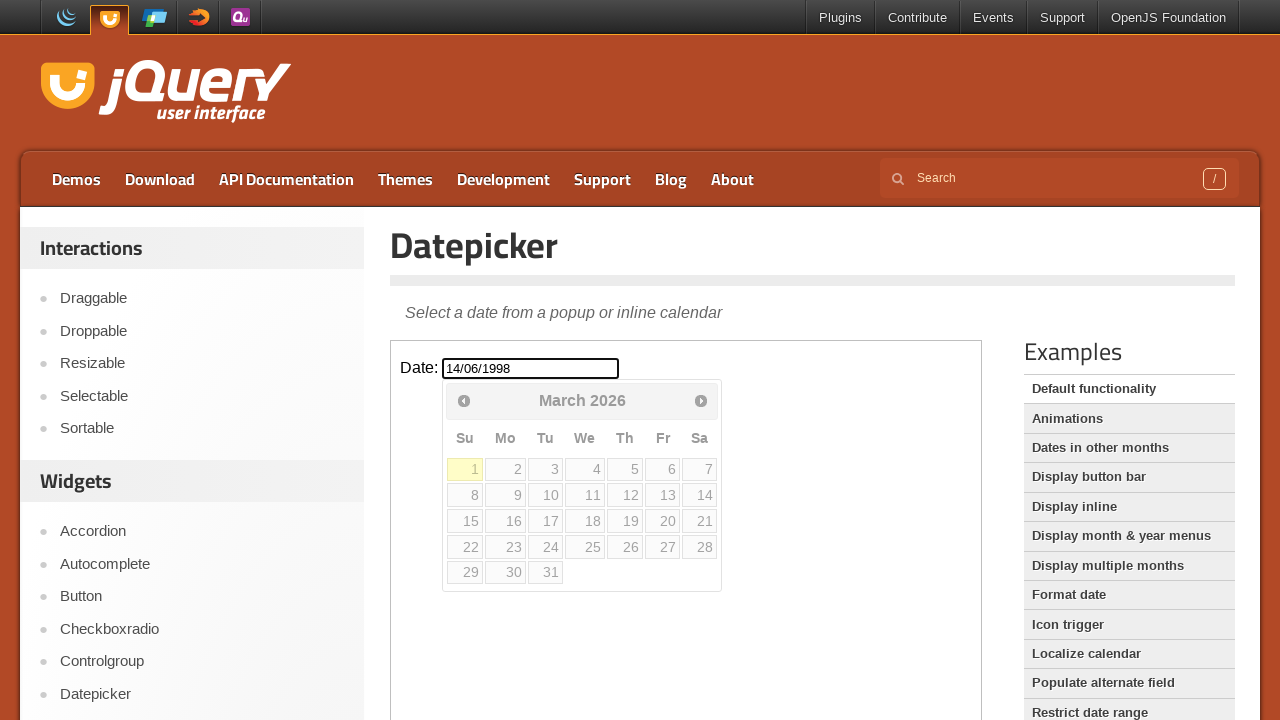

Waited 2 seconds to see the result
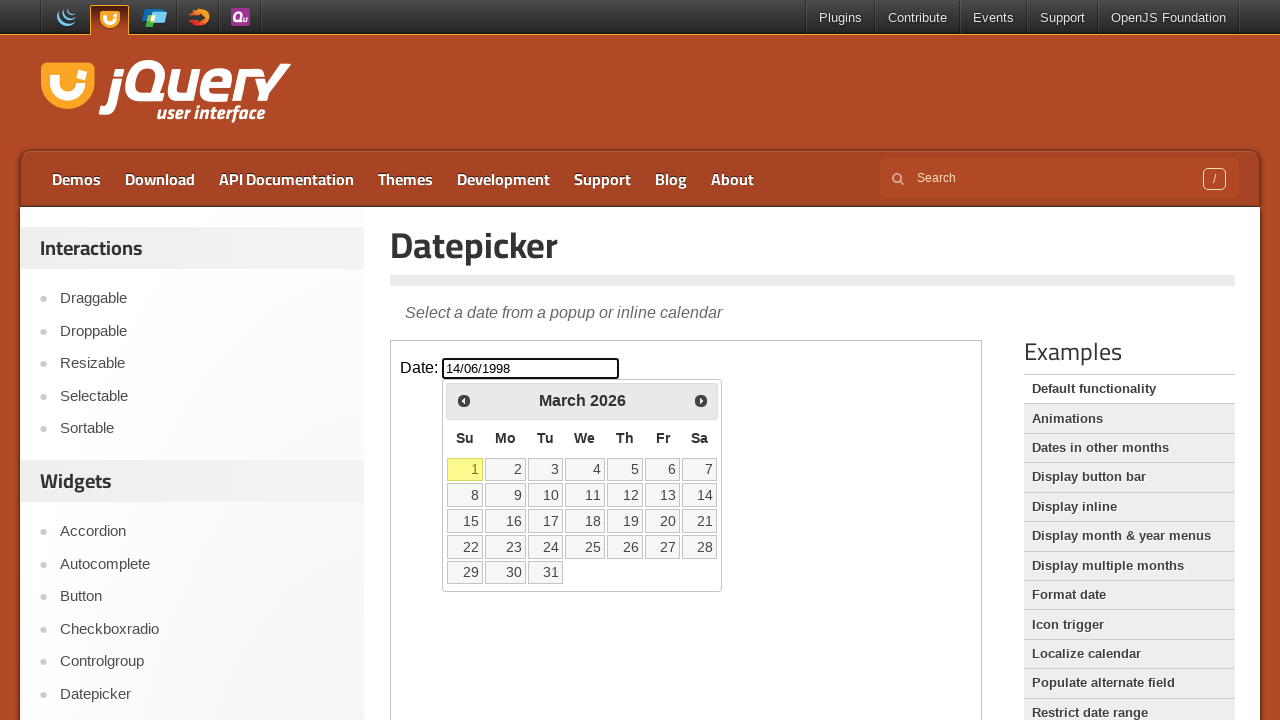

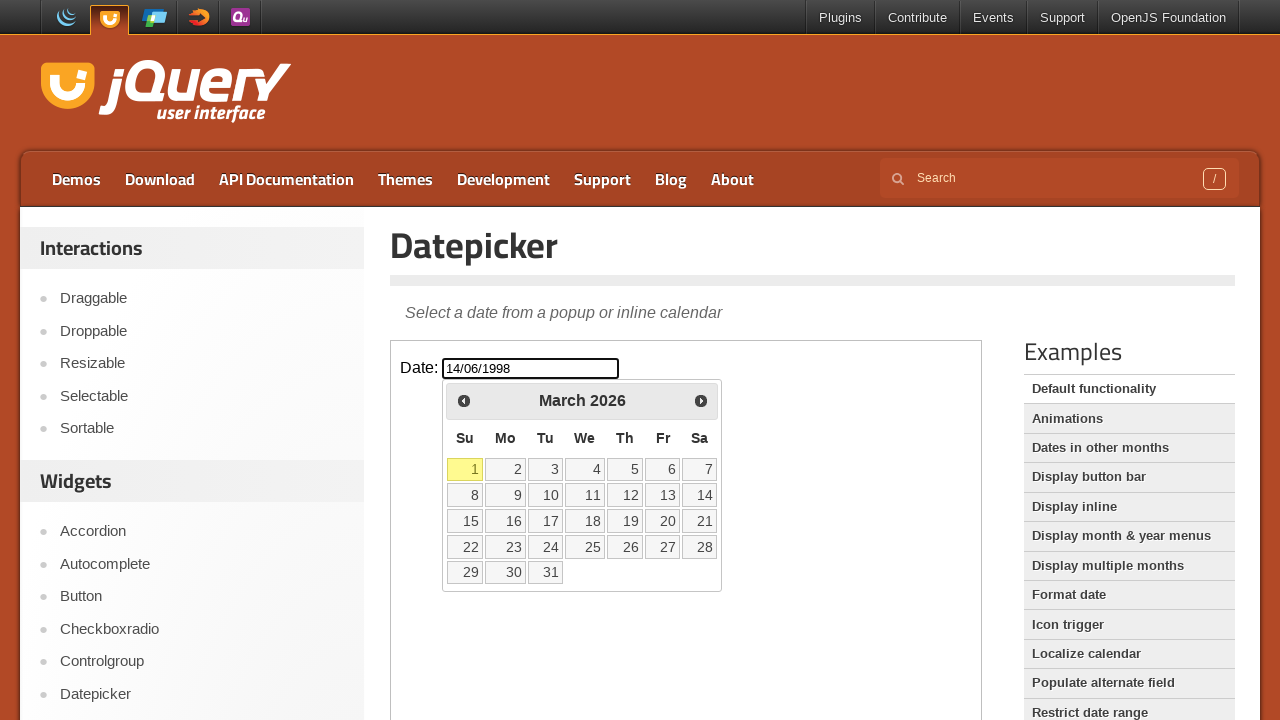